Navigates to Trendyol website, then navigates to Hepsiburada website

Starting URL: https://www.trendyol.com

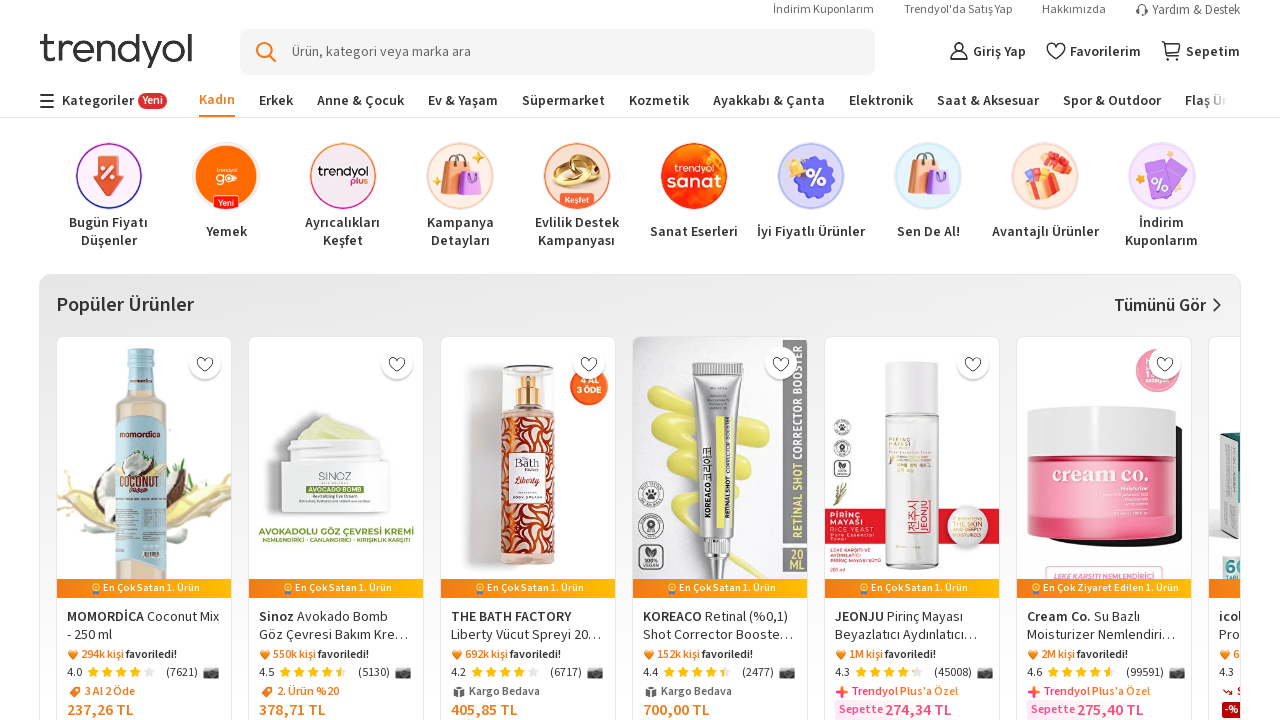

Navigated to Trendyol website
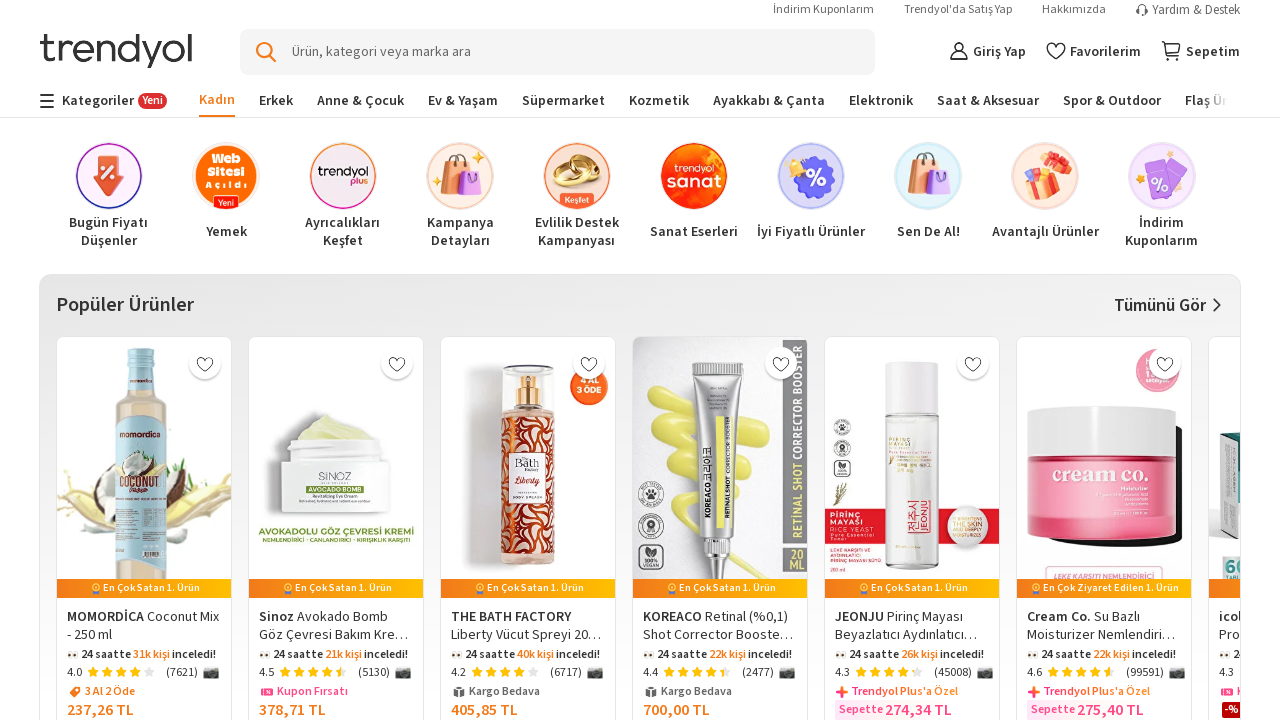

Navigated to Hepsiburada website
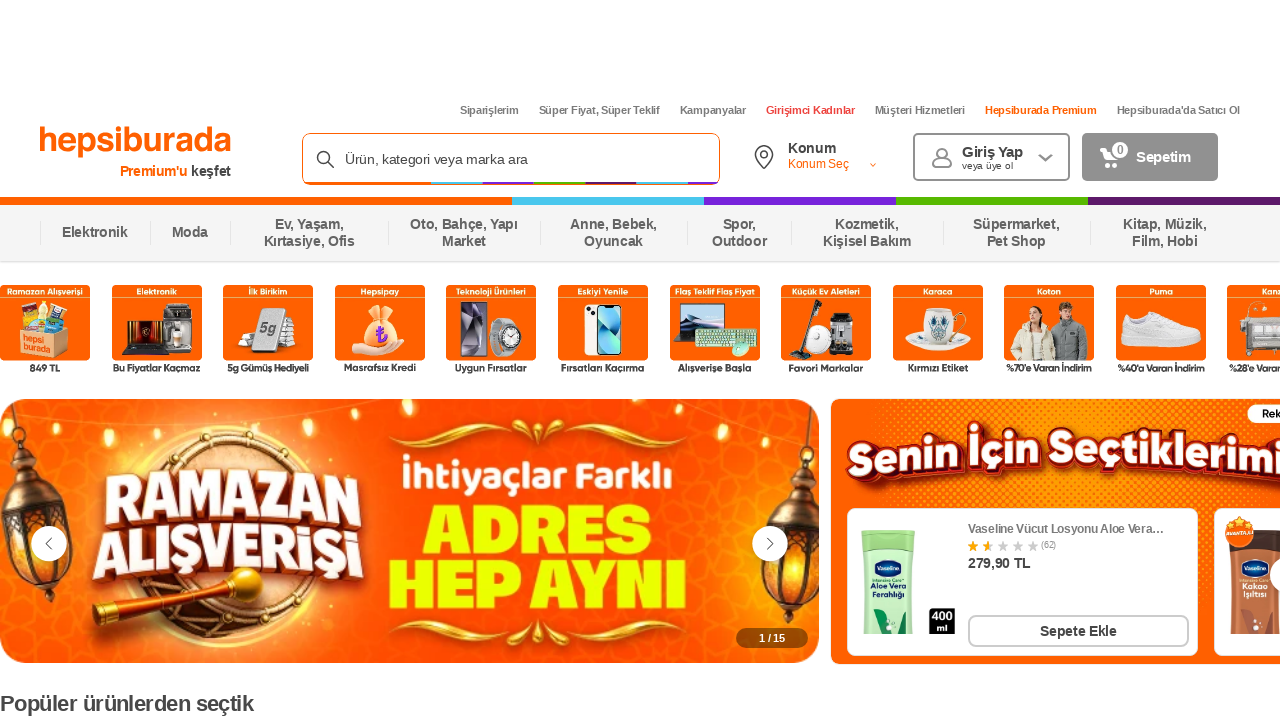

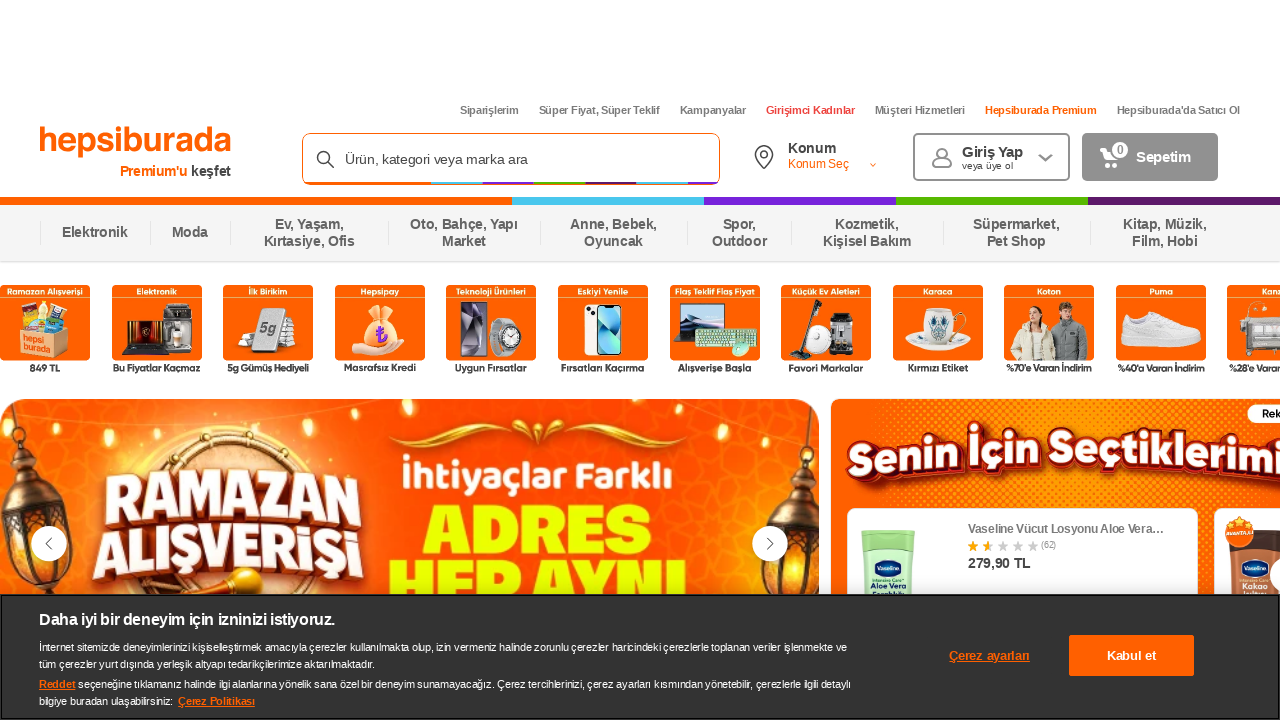